Navigates to Western Sydney University website and verifies that the main homepage banner image loads correctly

Starting URL: https://www.westernsydney.edu.au

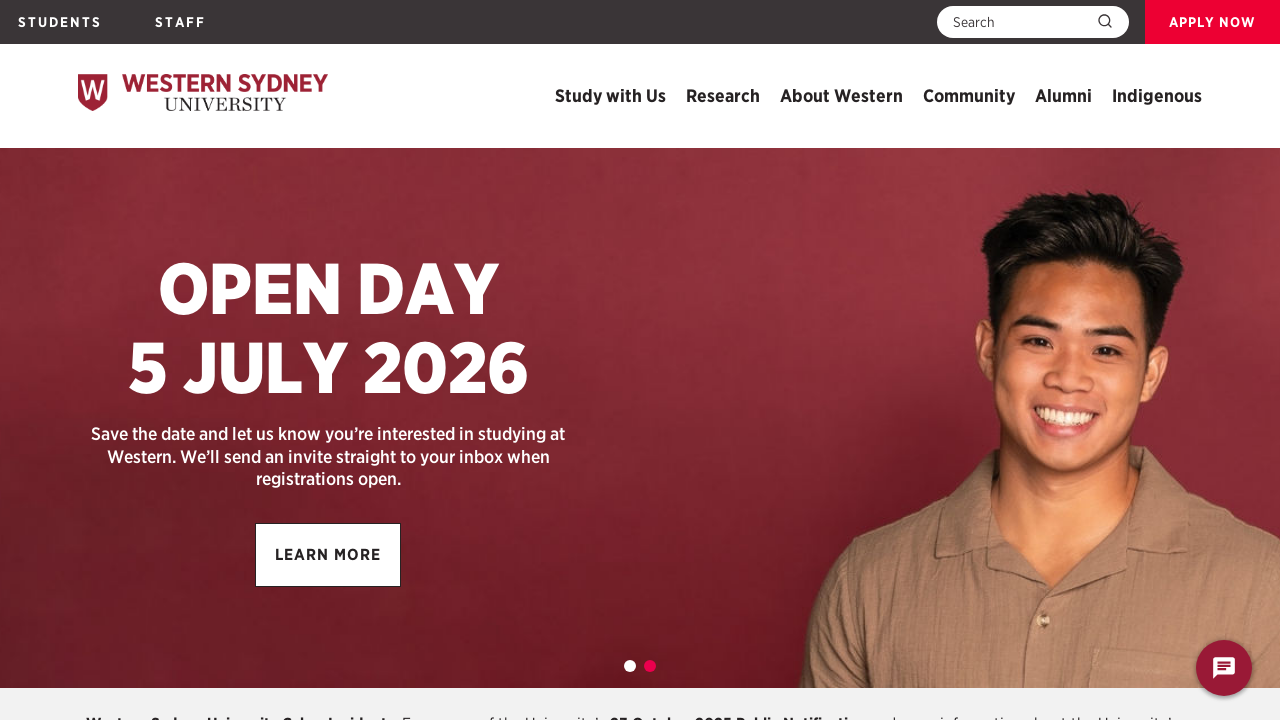

Waited for homepage banner image to load
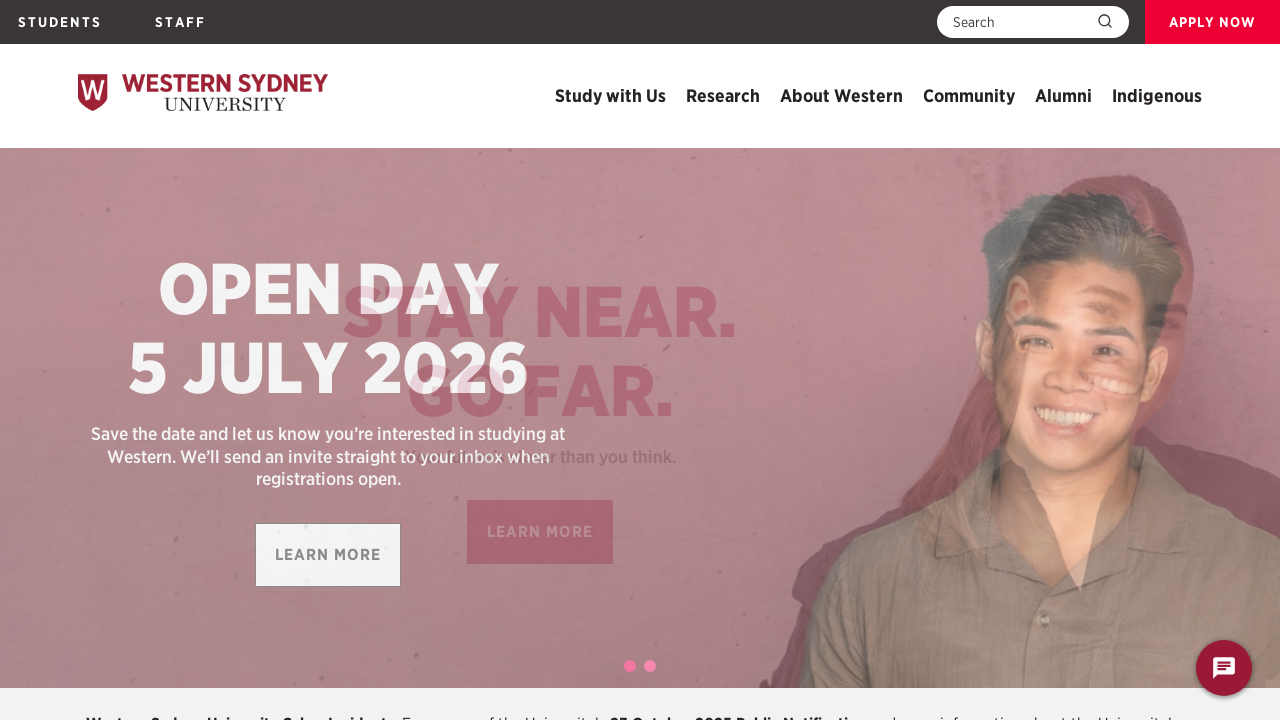

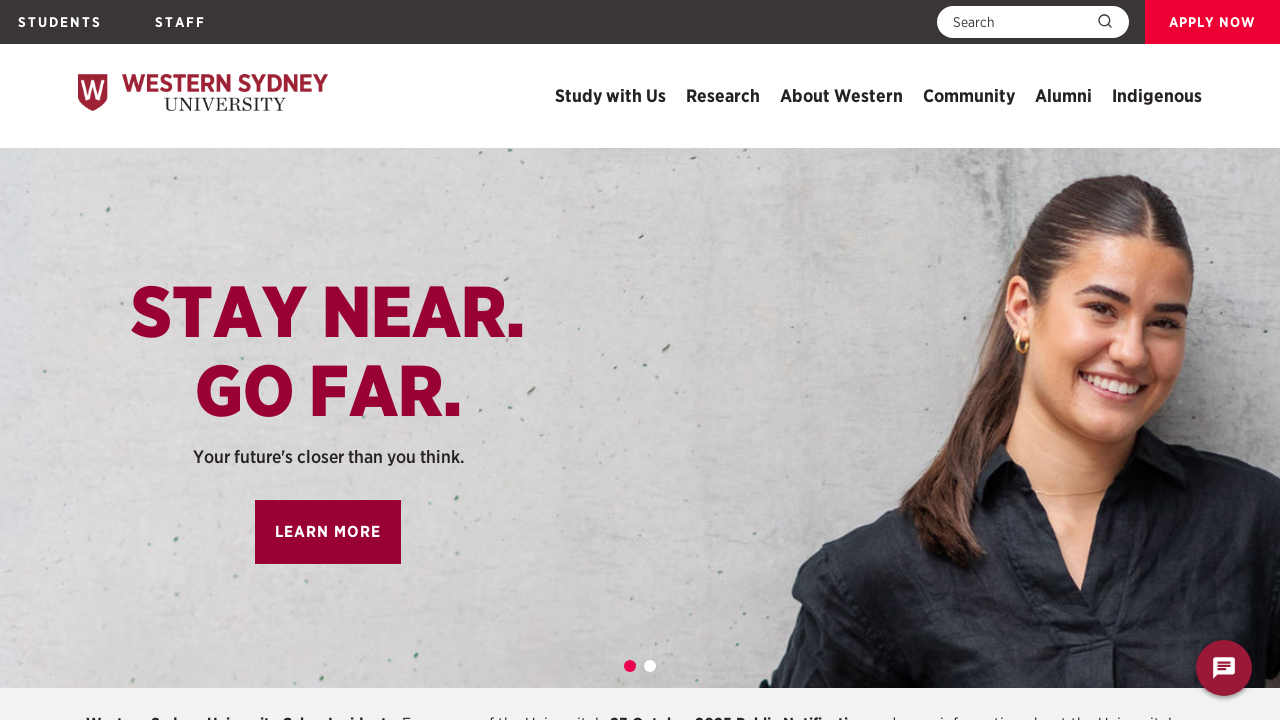